Tests navigation to nested frames page by clicking on Frames link, then Nested Frames link, and switching to the LEFT frame

Starting URL: https://the-internet.herokuapp.com/

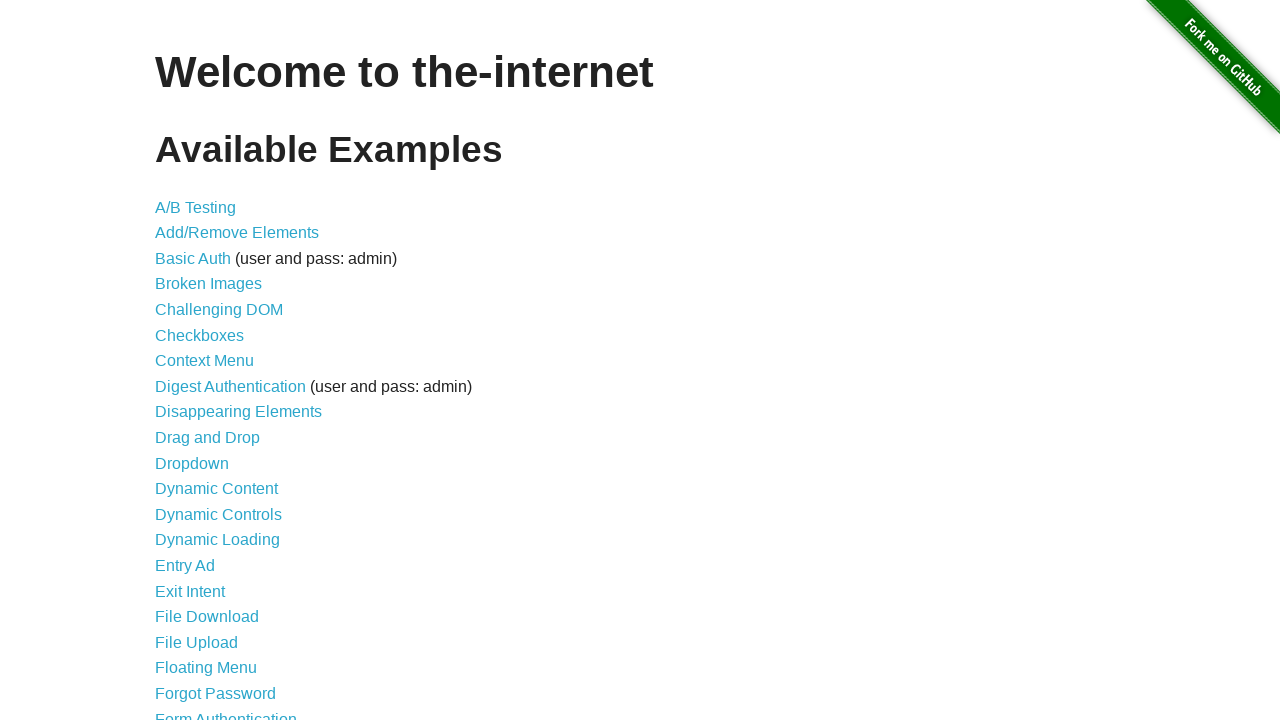

Clicked on Frames link at (182, 361) on xpath=//a[normalize-space()='Frames']
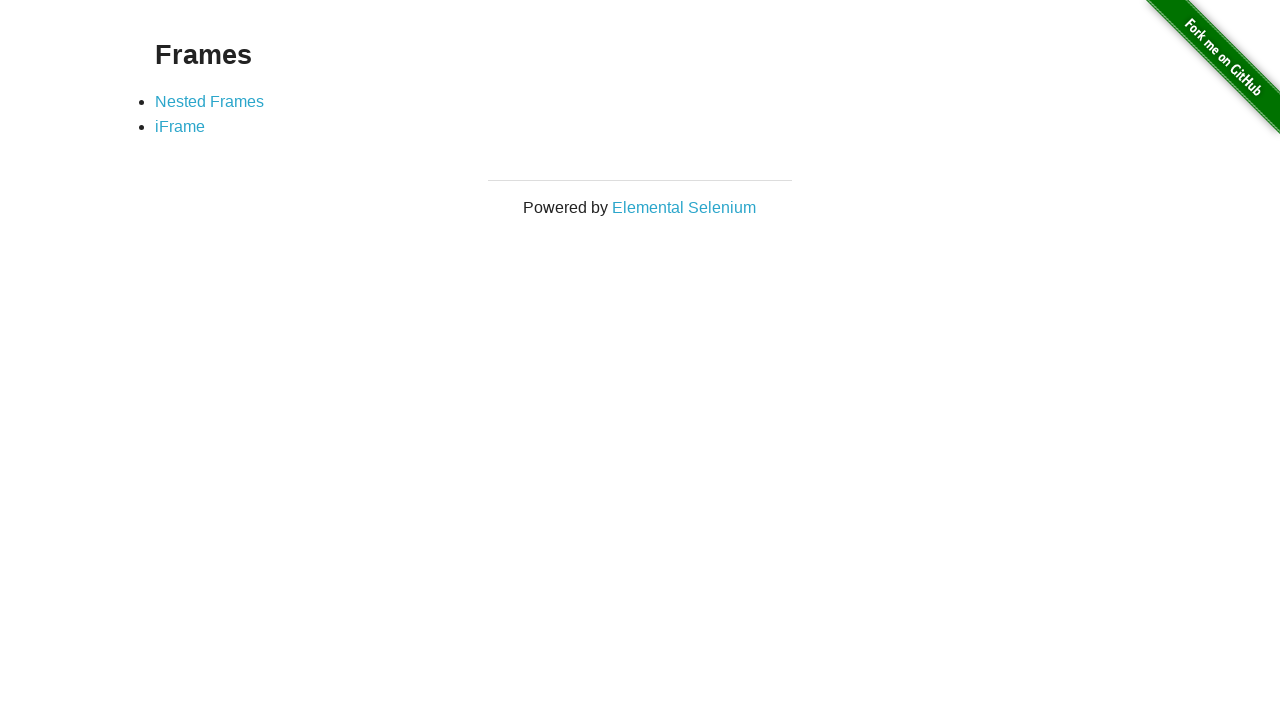

Clicked on Nested Frames link at (210, 101) on xpath=//a[normalize-space()='Nested Frames']
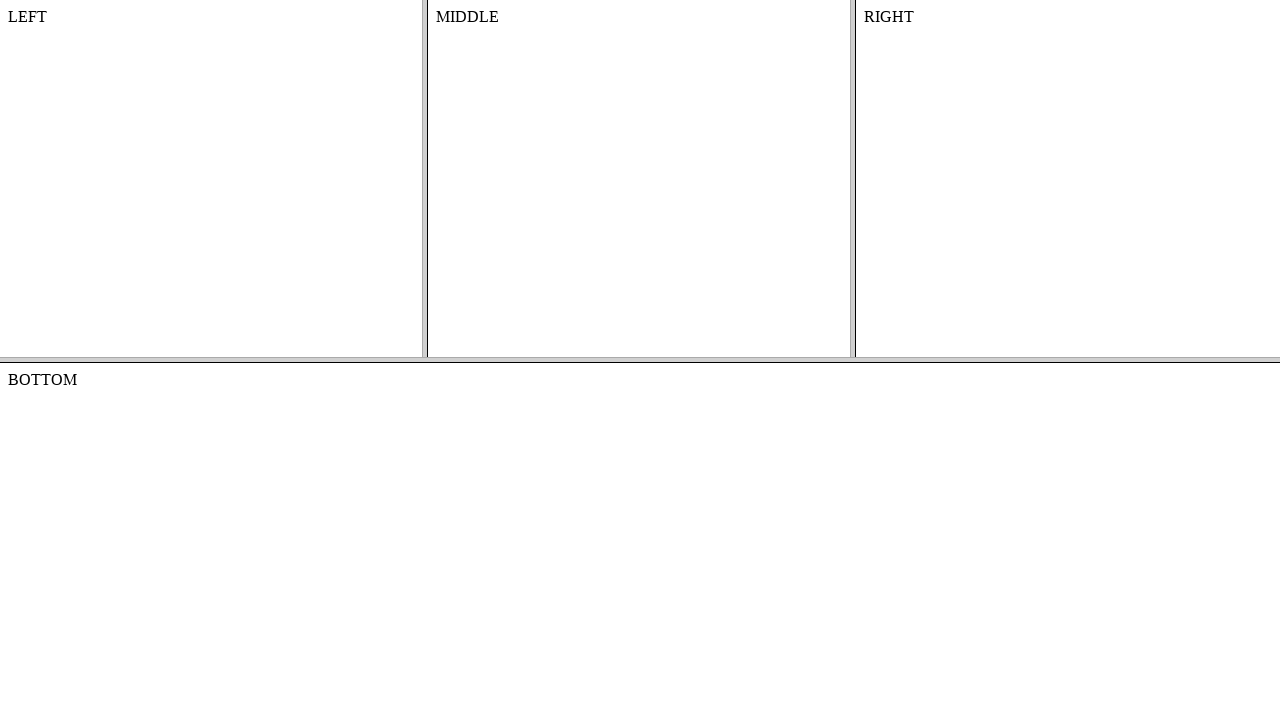

Located the LEFT nested frame (frame-top > frame-left)
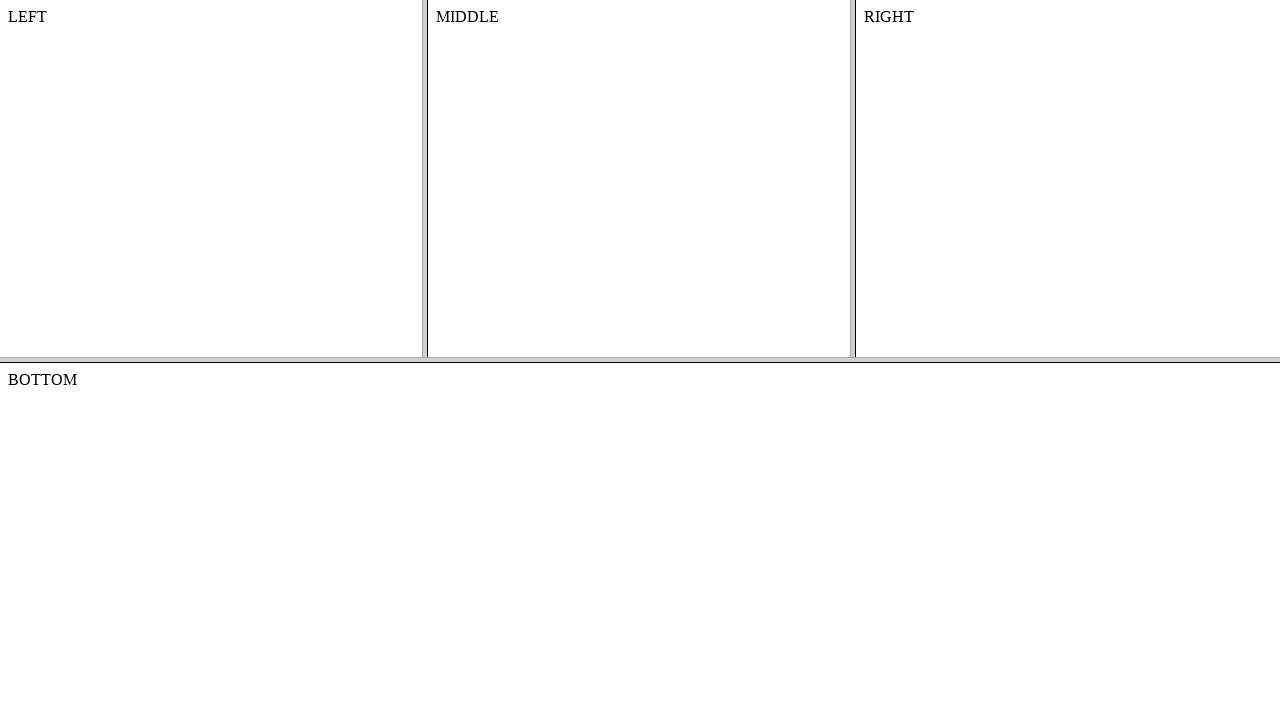

Waited for LEFT frame content to be available
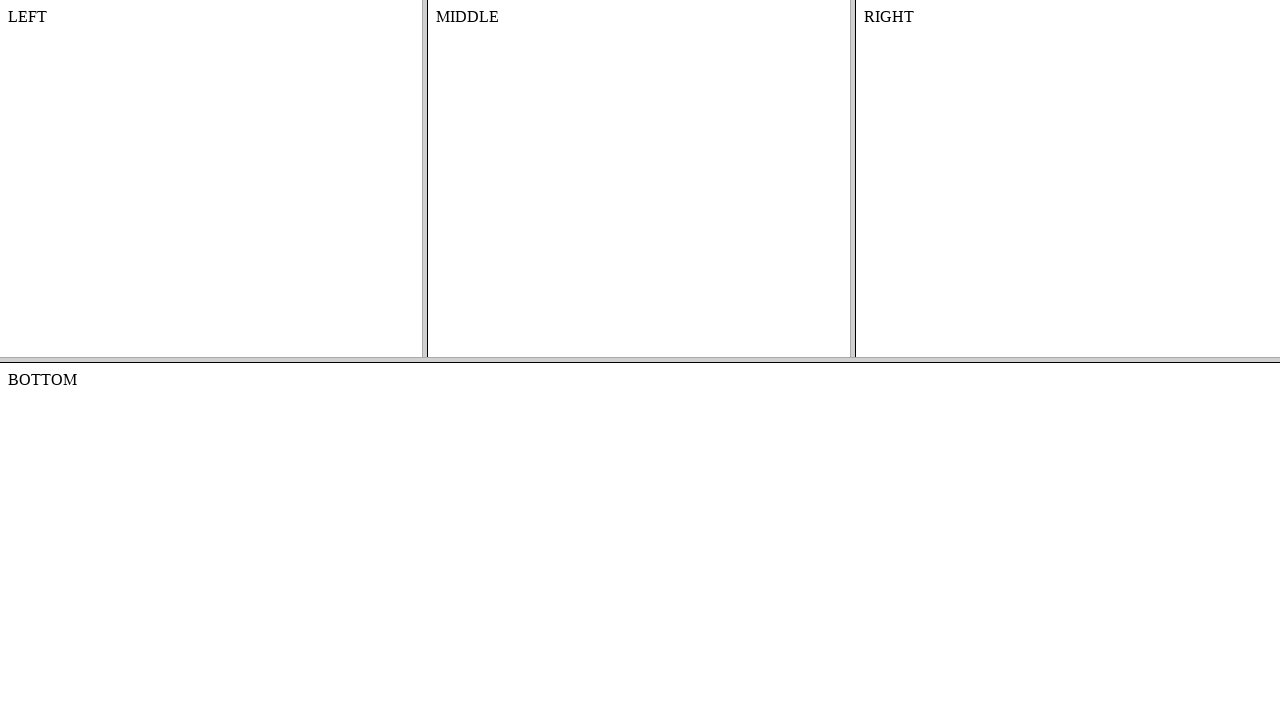

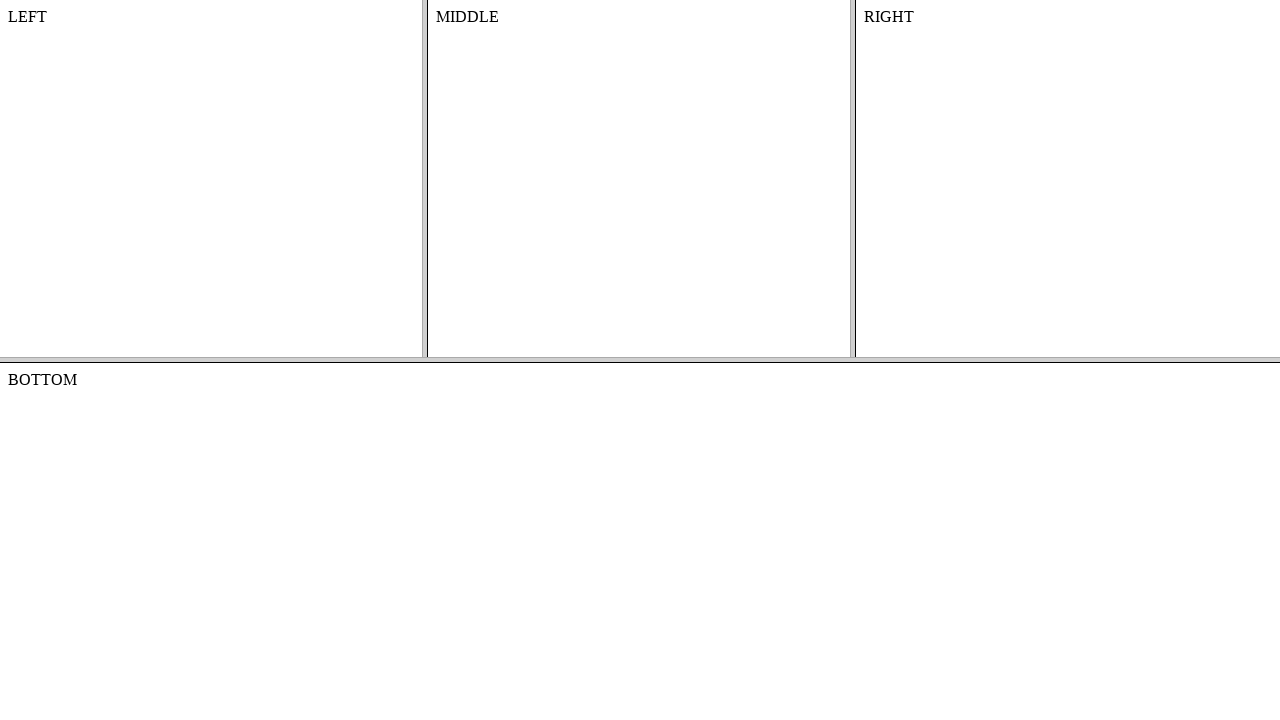